Tests the DemoQA practice form by filling in first name, last name, email, selecting gender, and entering mobile number

Starting URL: https://demoqa.com/automation-practice-form

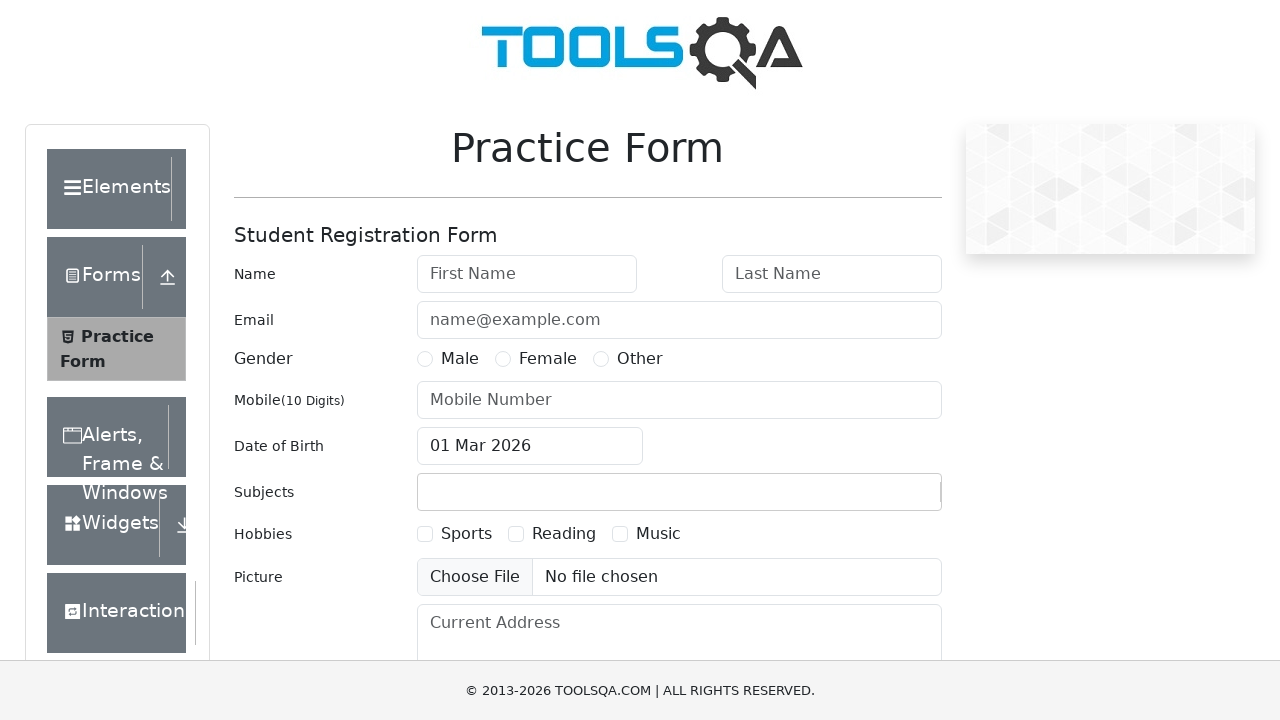

Filled first name field with 'Vinay' on #firstName
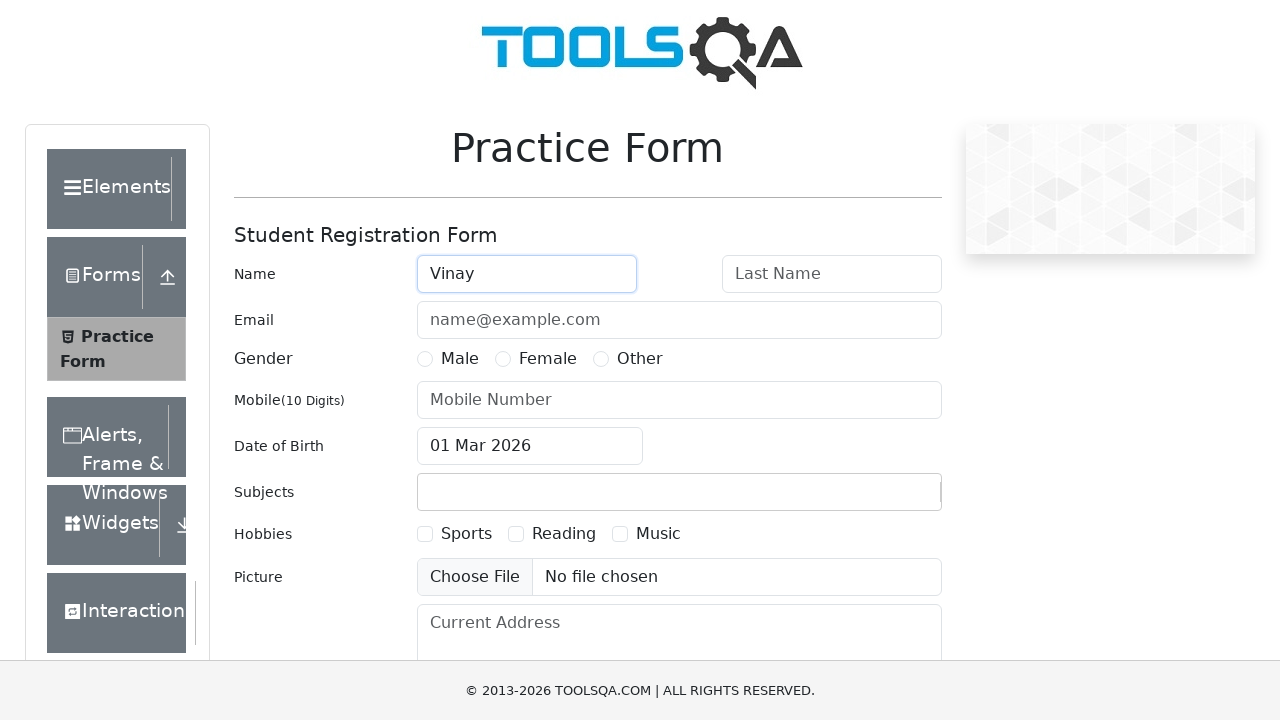

Filled last name field with 'Kumar' on #lastName
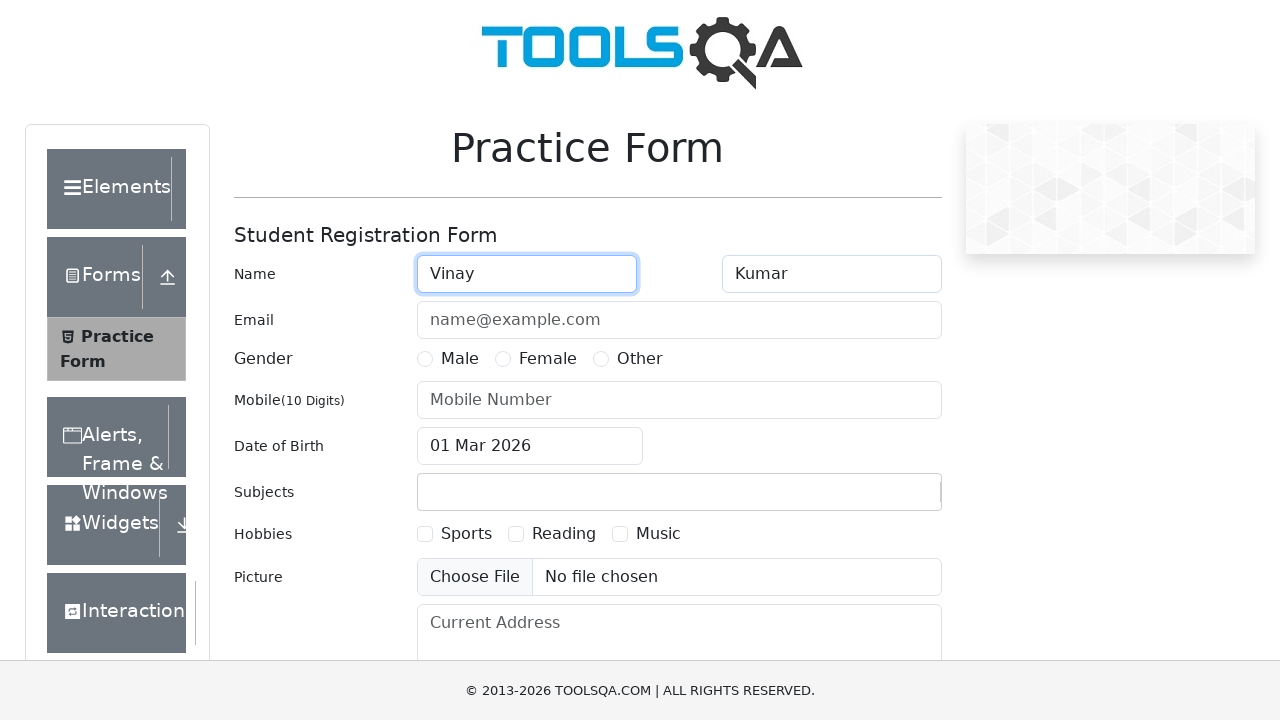

Filled email field with 'salkattevinay@gmail.com' on #userEmail
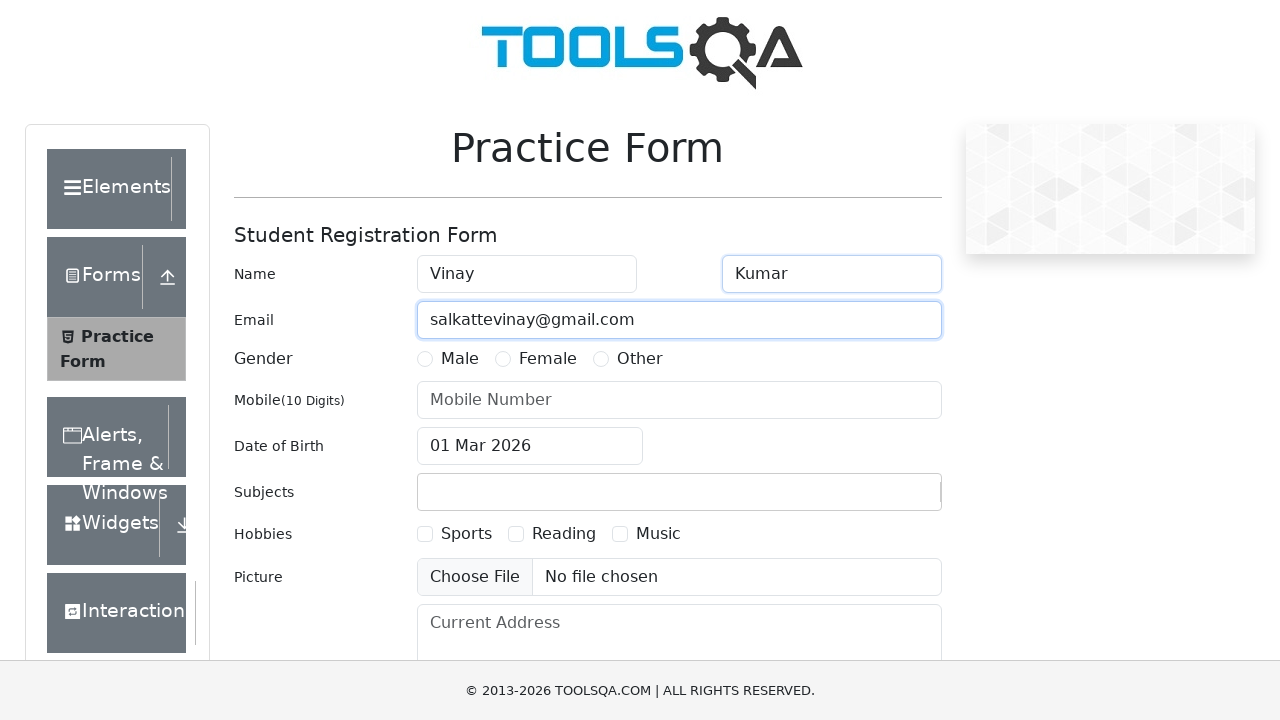

Selected Male gender radio button at (460, 359) on label[for='gender-radio-1']
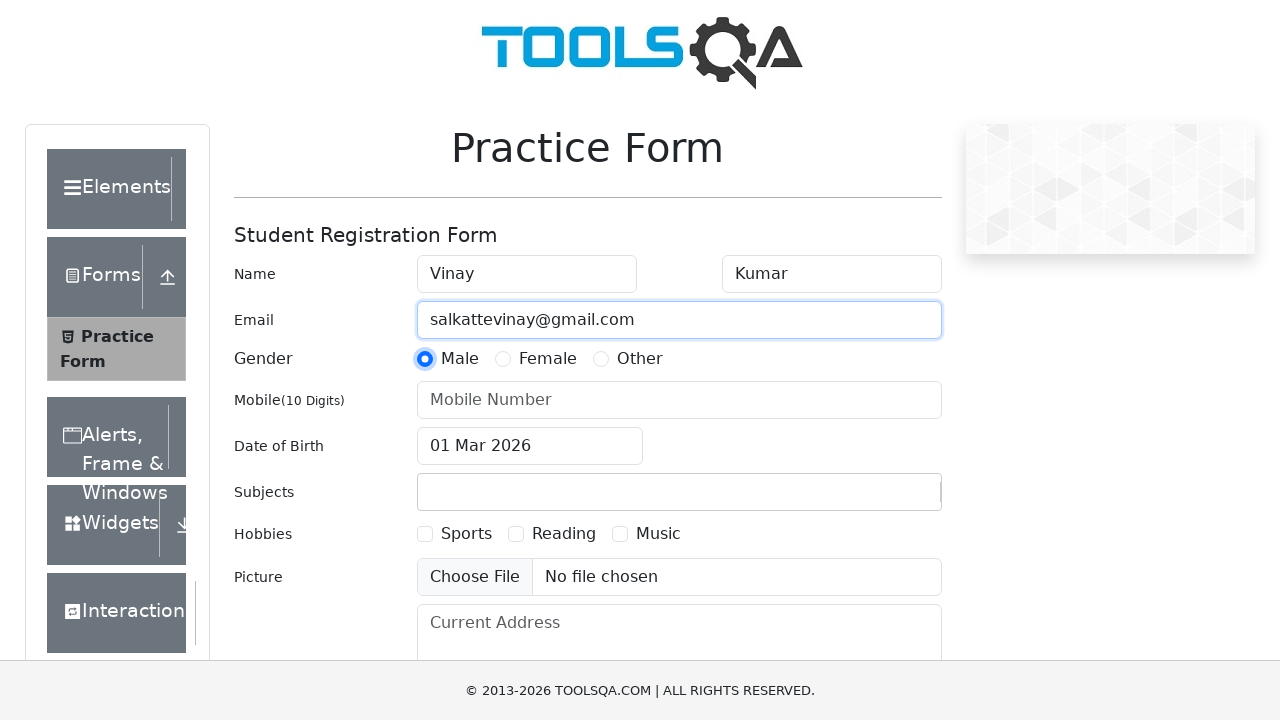

Filled mobile number field with '9999999999' on #userNumber
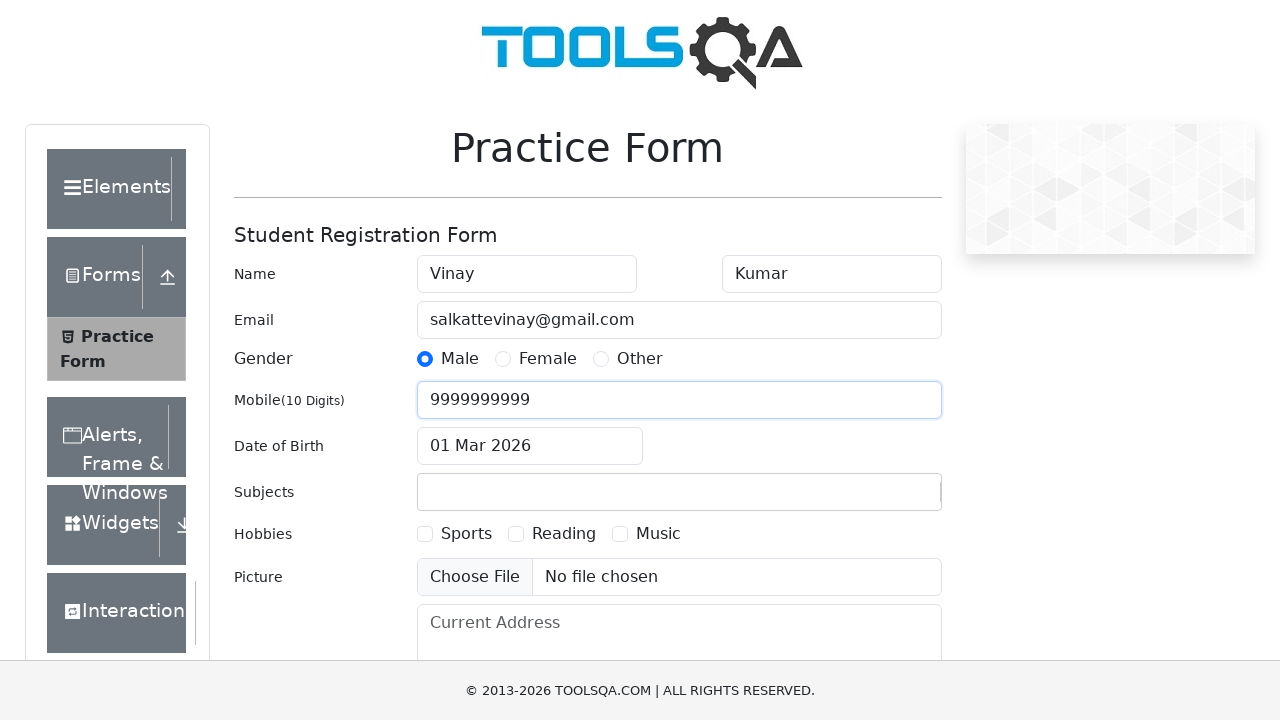

Waited 2 seconds to ensure form is filled
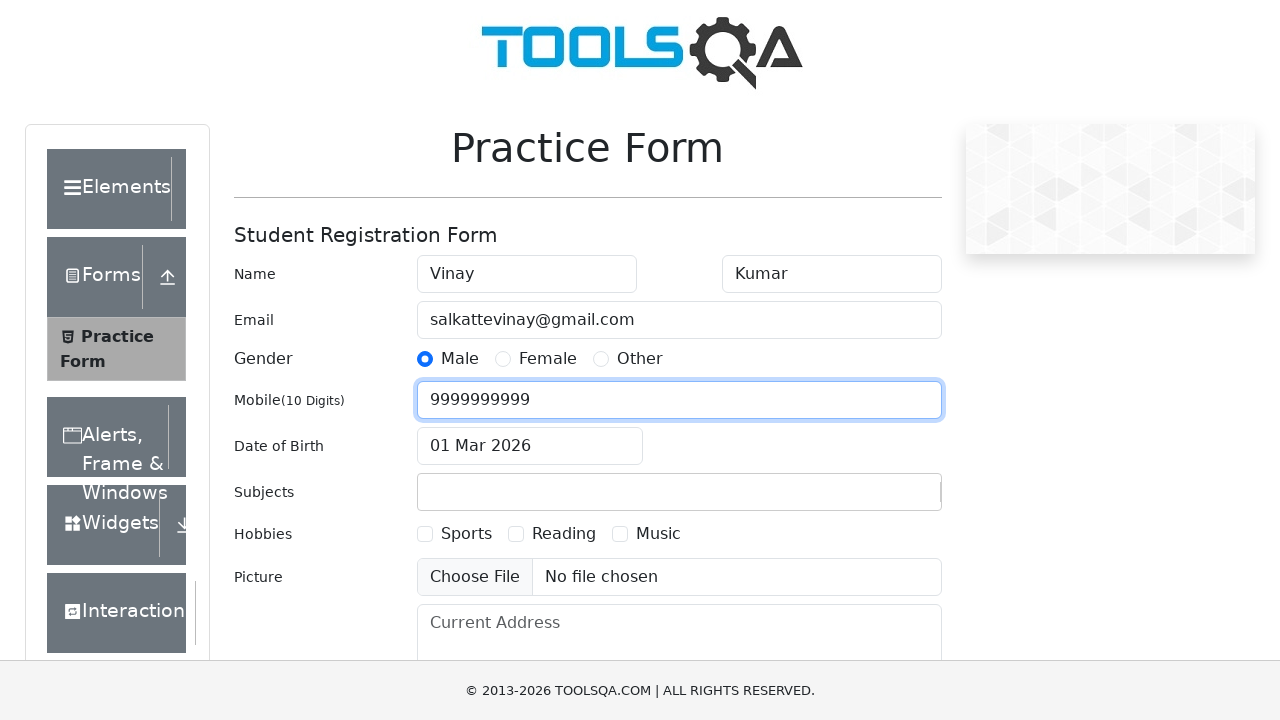

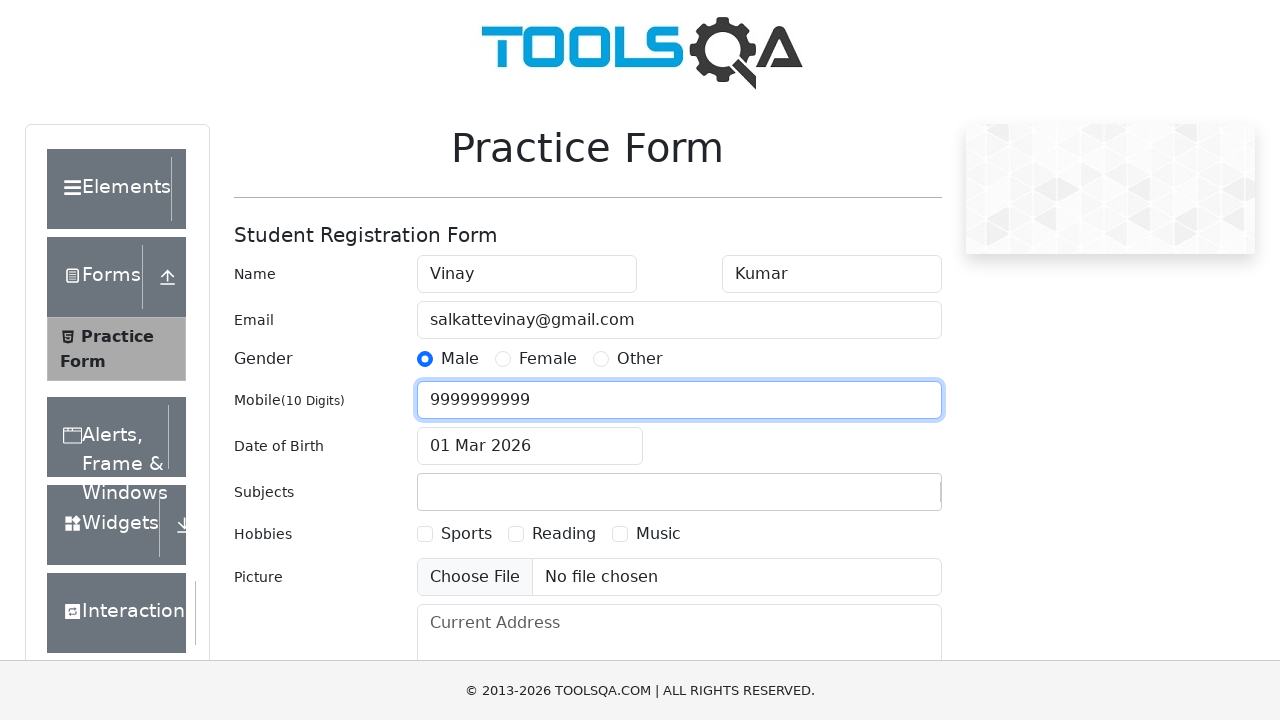